Tests the Key Presses functionality by navigating to the Key Presses page and simulating a keyboard key press (pressing the 'b' key)

Starting URL: https://the-internet.herokuapp.com

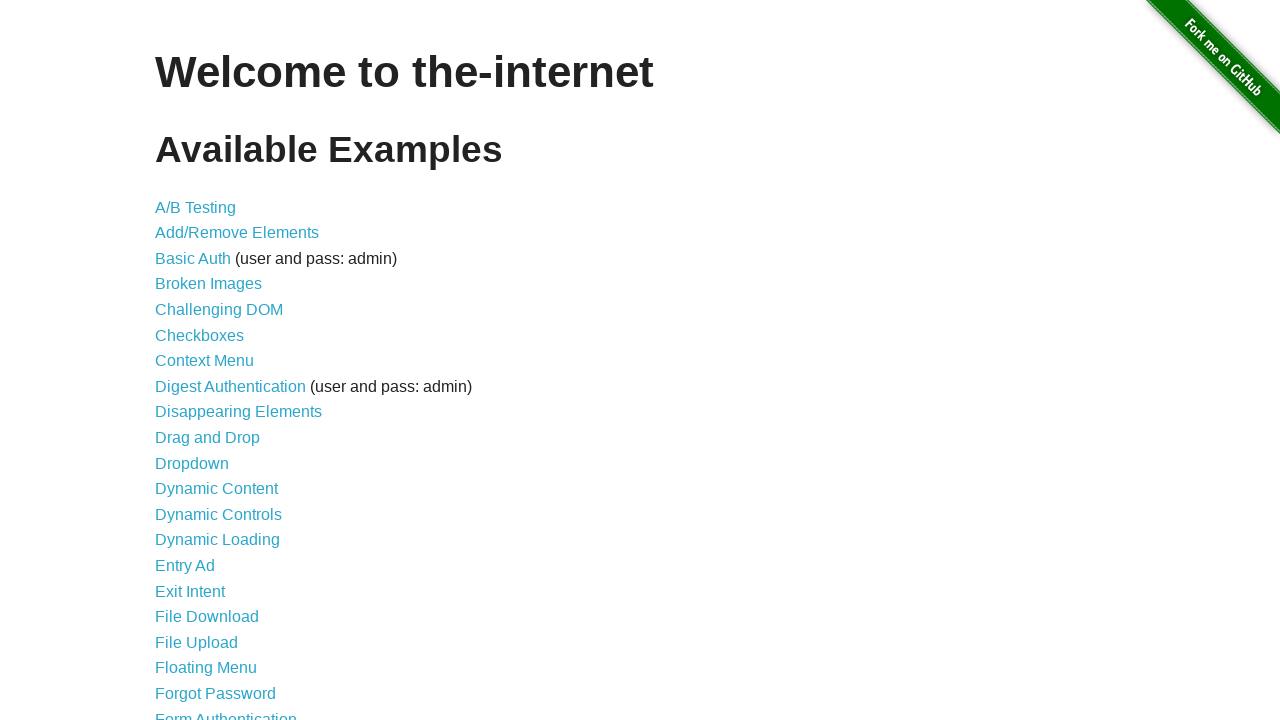

Navigated to the-internet.herokuapp.com home page
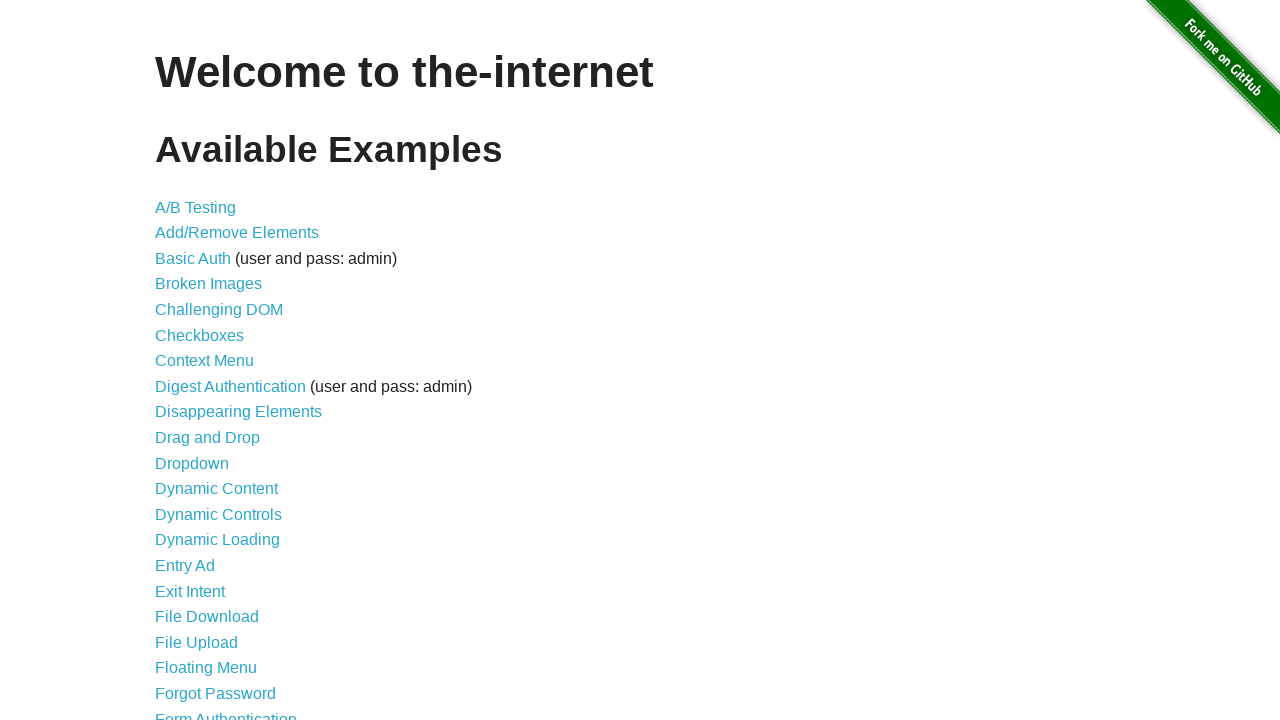

Clicked on the Key Presses link at (200, 360) on xpath=//*[contains(text(),'Key Presses')]
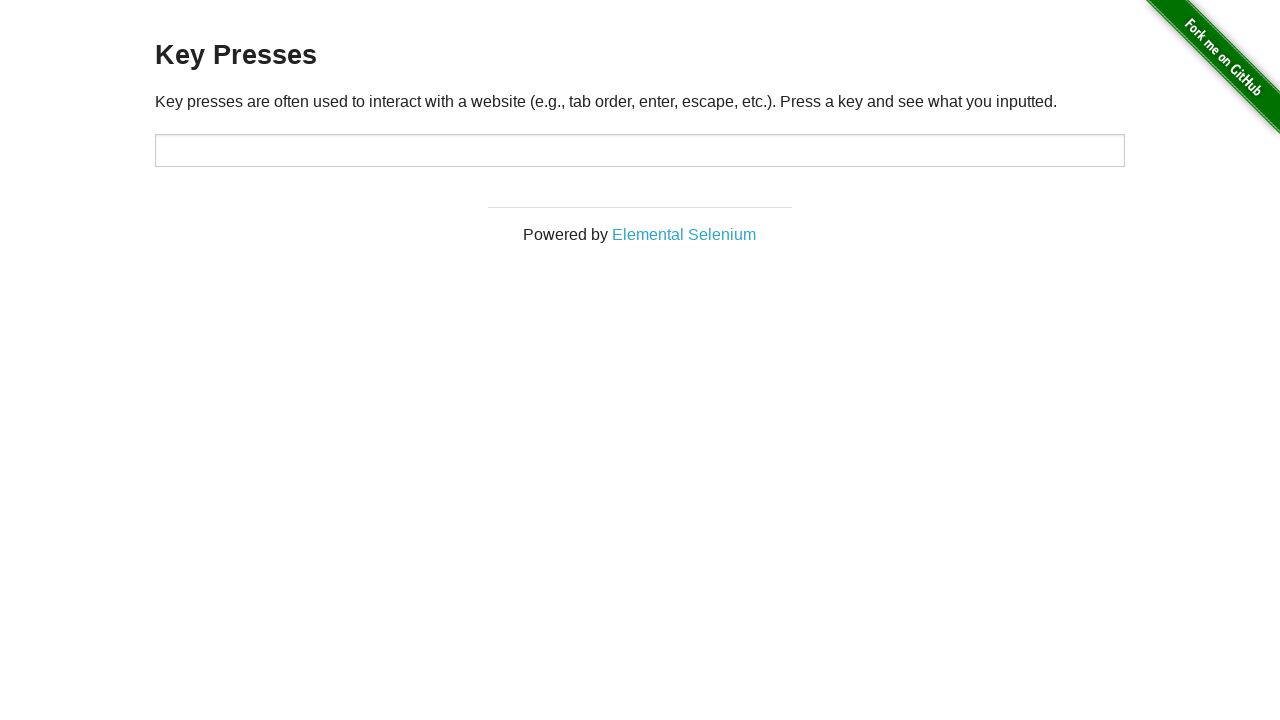

Pressed the 'b' key on the keyboard
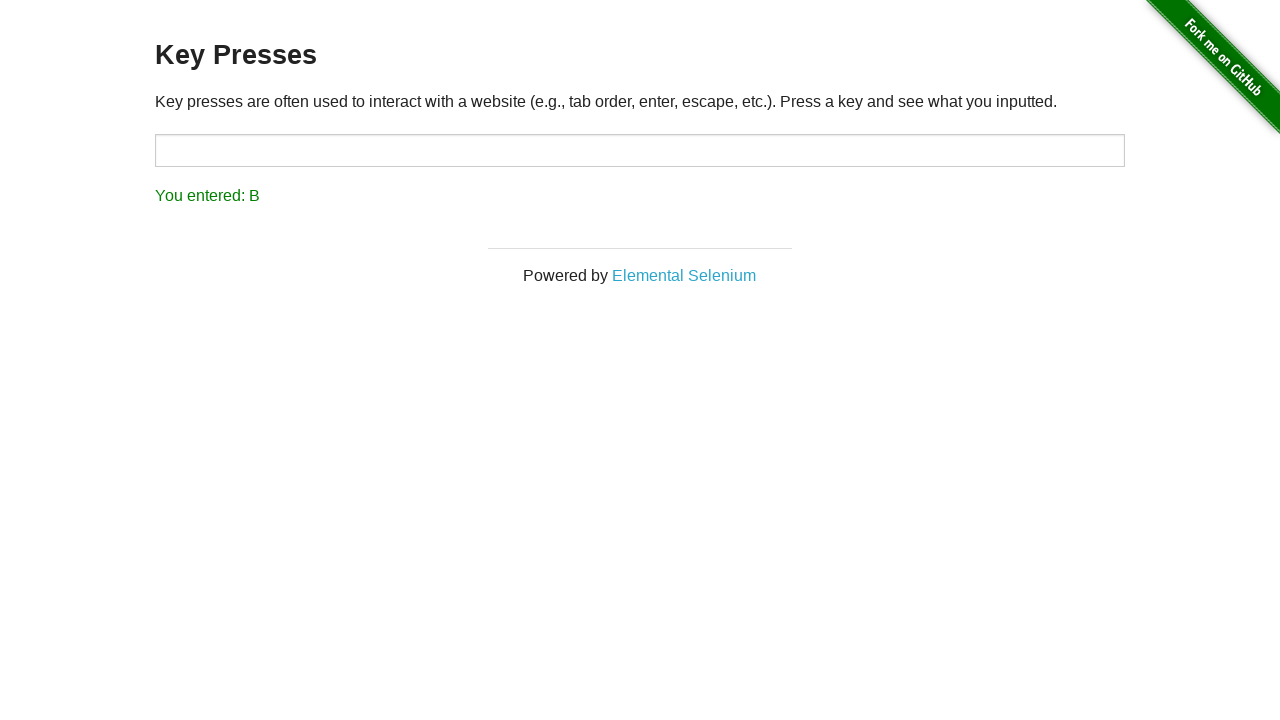

Result element loaded after key press
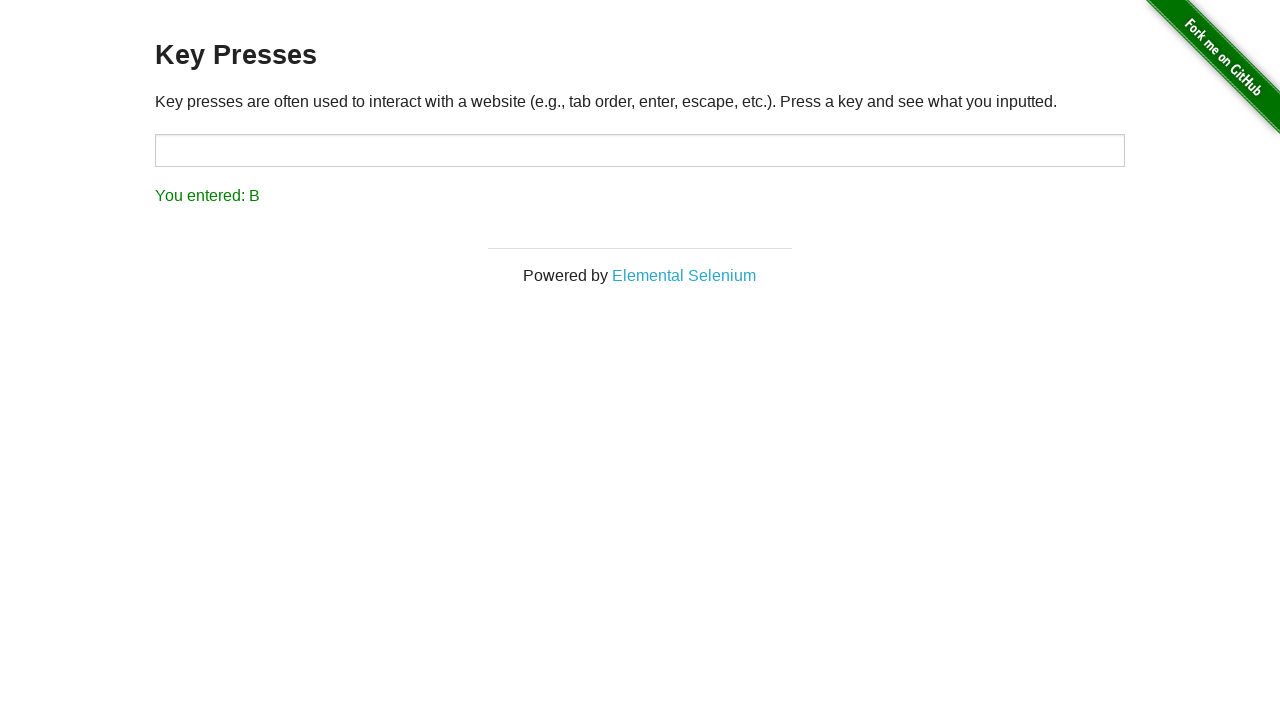

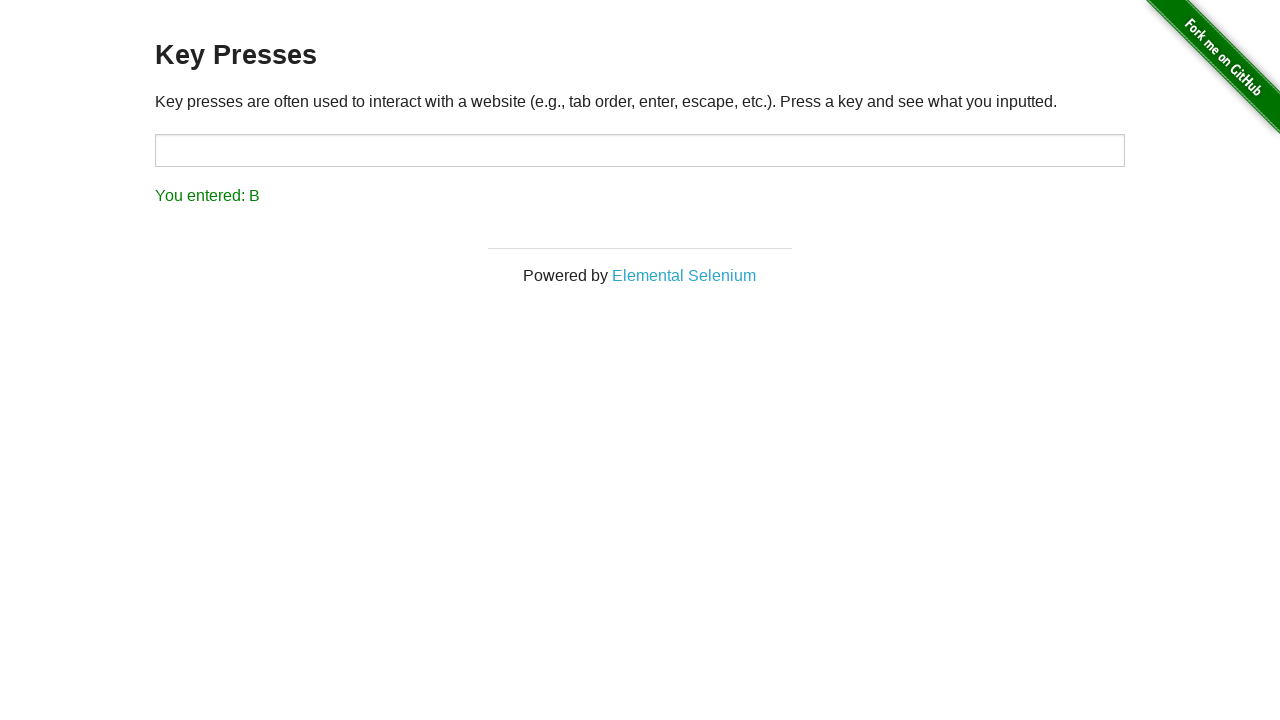